Tests calendar/date picker functionality by selecting a specific date (June 20, 2025) through the calendar widget and verifying the selected date values are correct.

Starting URL: https://rahulshettyacademy.com/seleniumPractise/#/offers

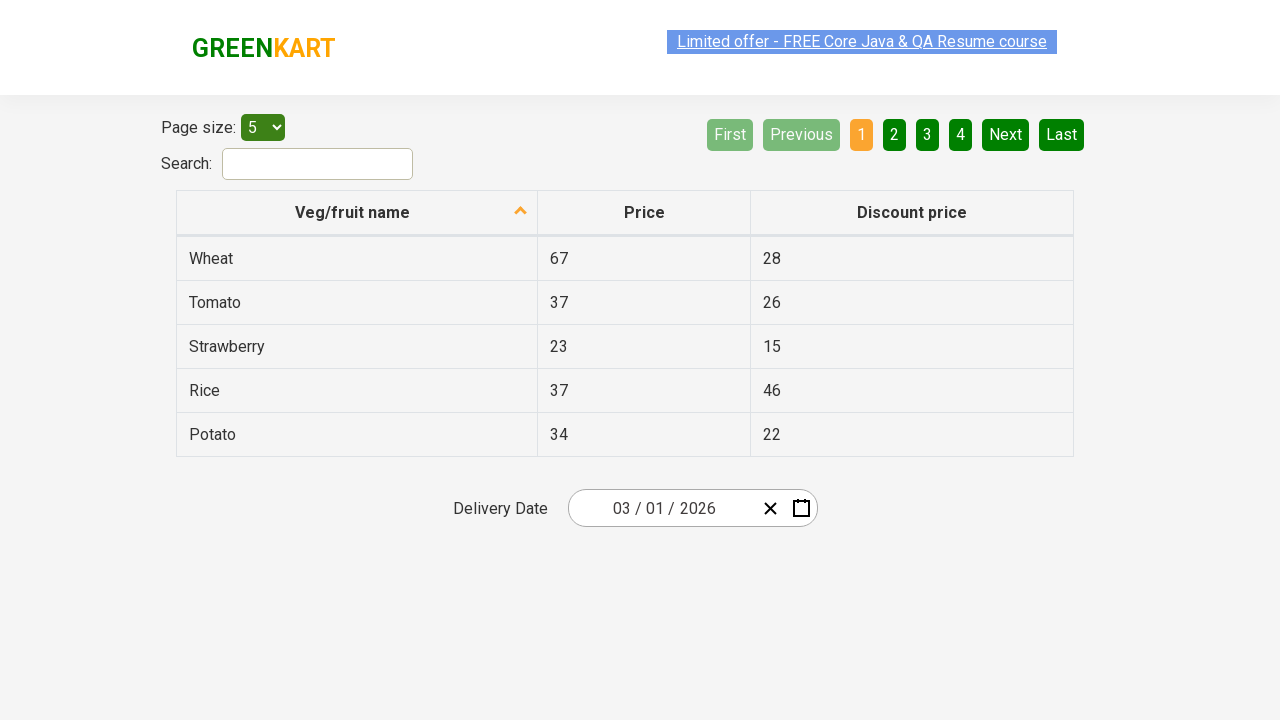

Clicked date picker input group to open calendar widget at (662, 508) on .react-date-picker__inputGroup
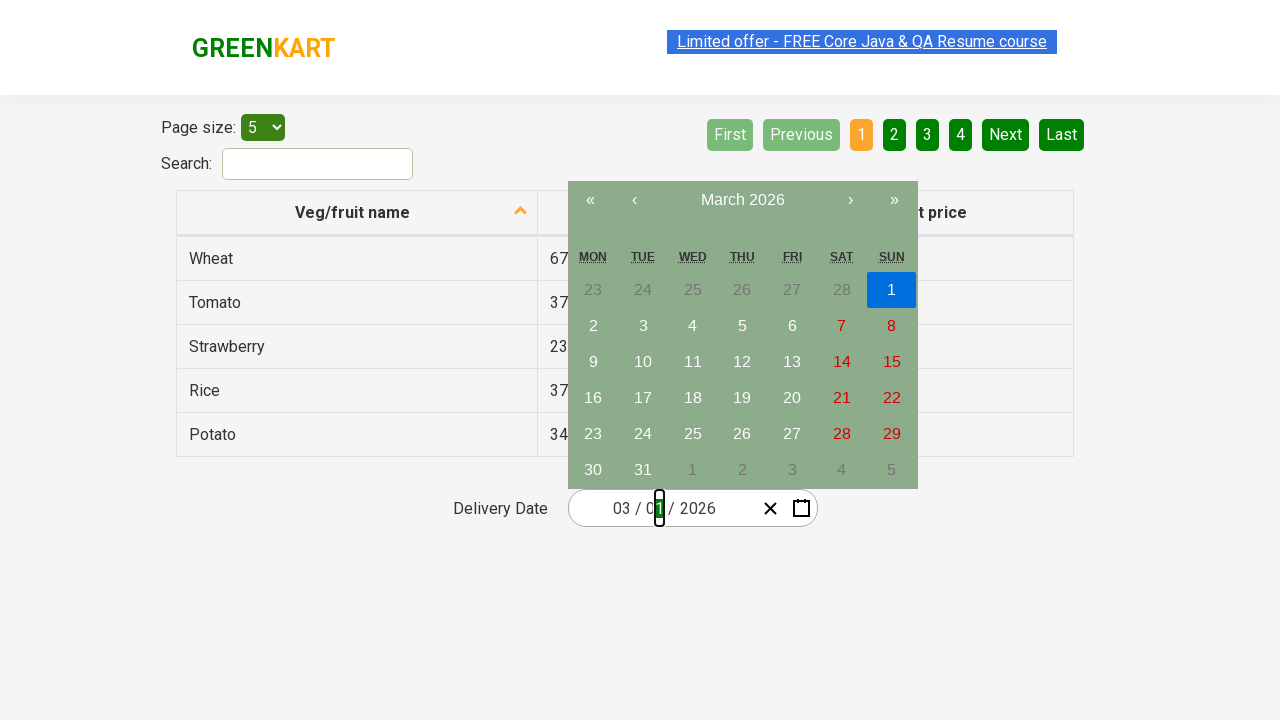

Clicked navigation label to navigate to month view at (742, 200) on .react-calendar__navigation__label
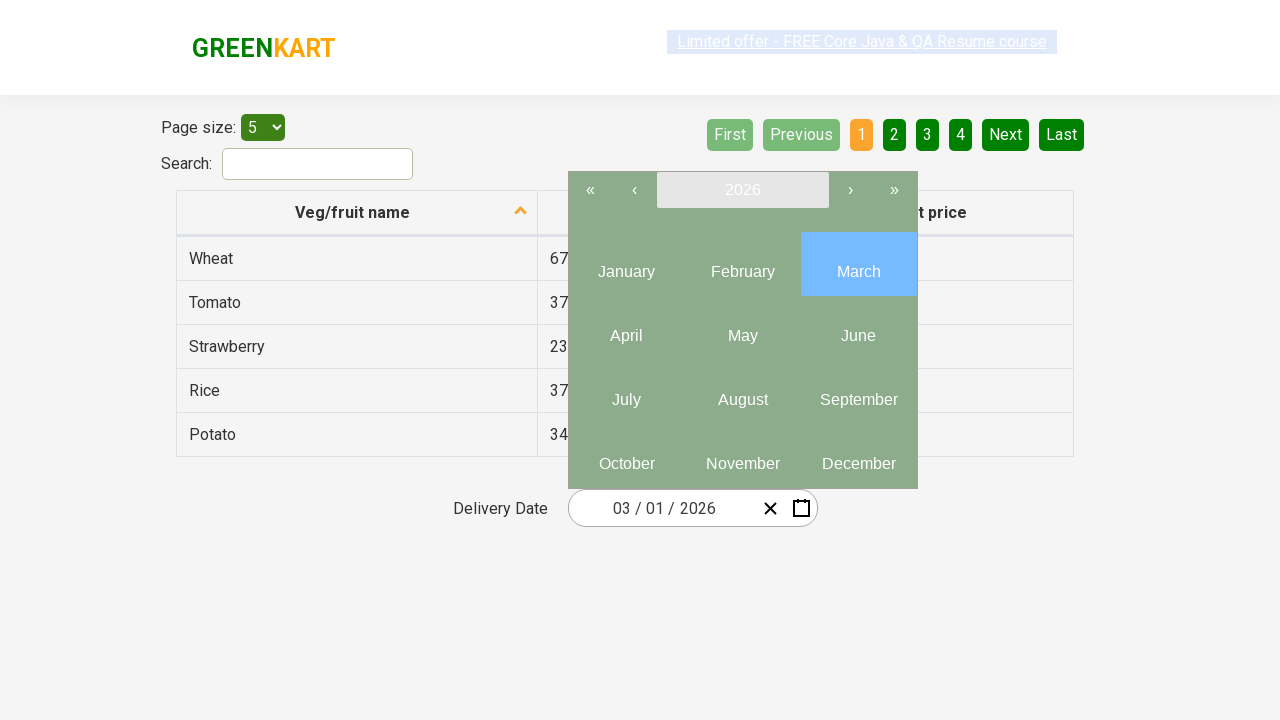

Clicked navigation label again to navigate to year view at (742, 190) on .react-calendar__navigation__label
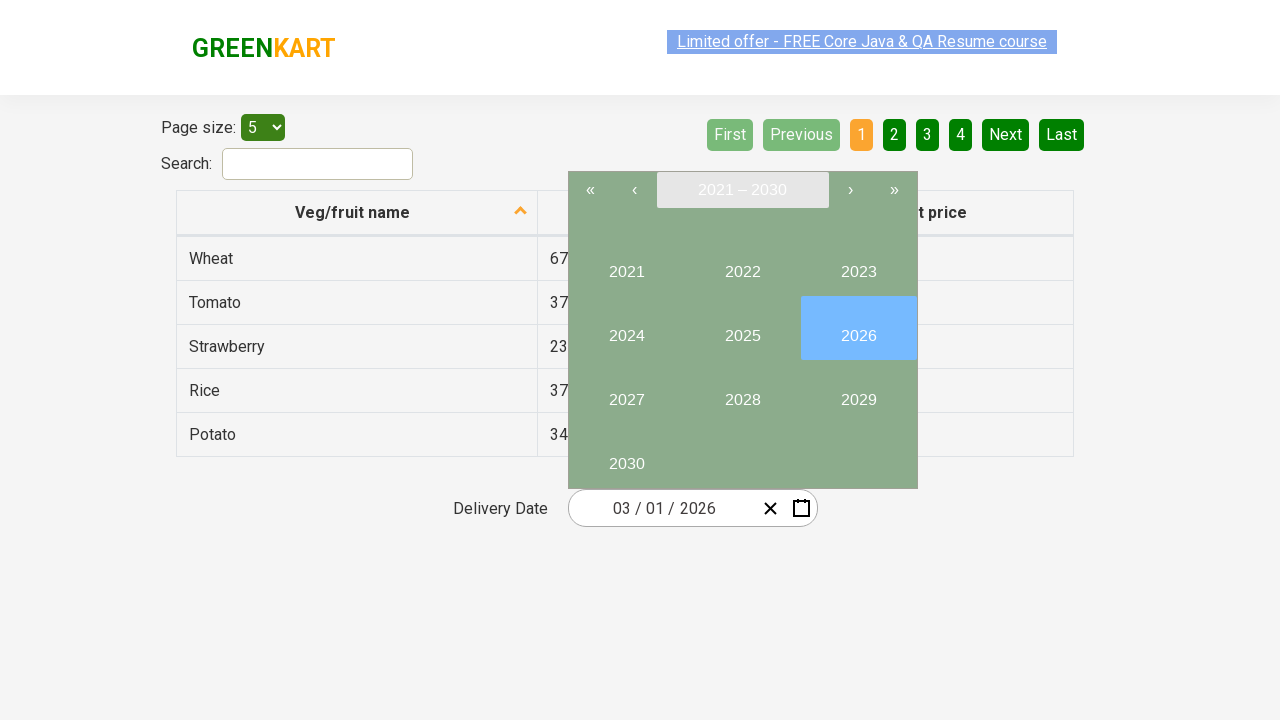

Selected year 2025 from year view at (742, 328) on button:has-text('2025')
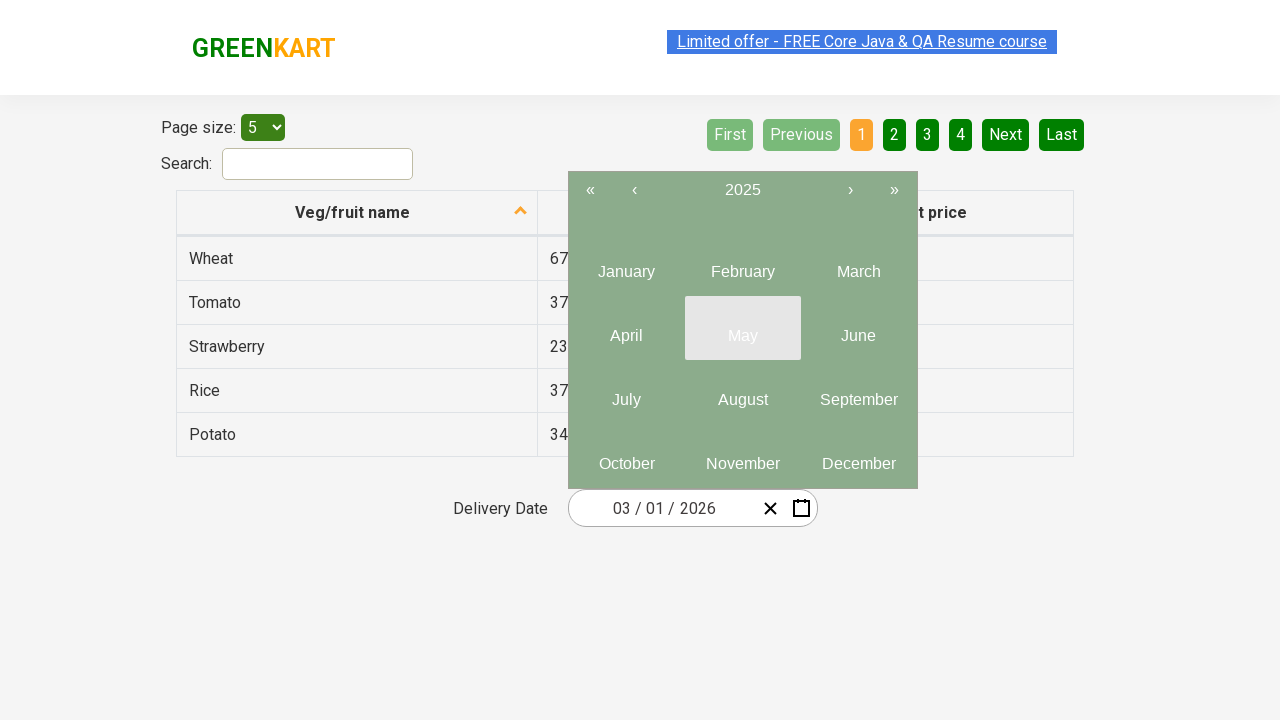

Selected month 6 (June) from year view at (858, 328) on .react-calendar__year-view__months__month >> nth=5
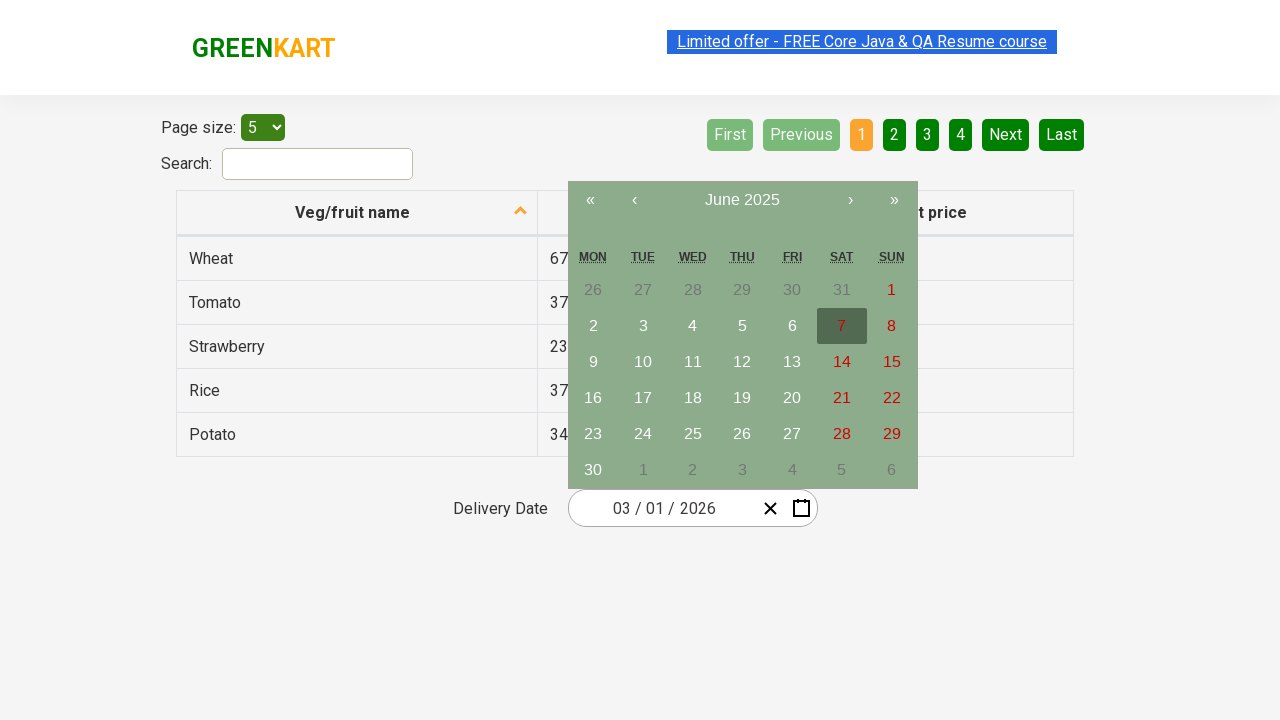

Selected date 20 from calendar at (792, 398) on abbr:has-text('20')
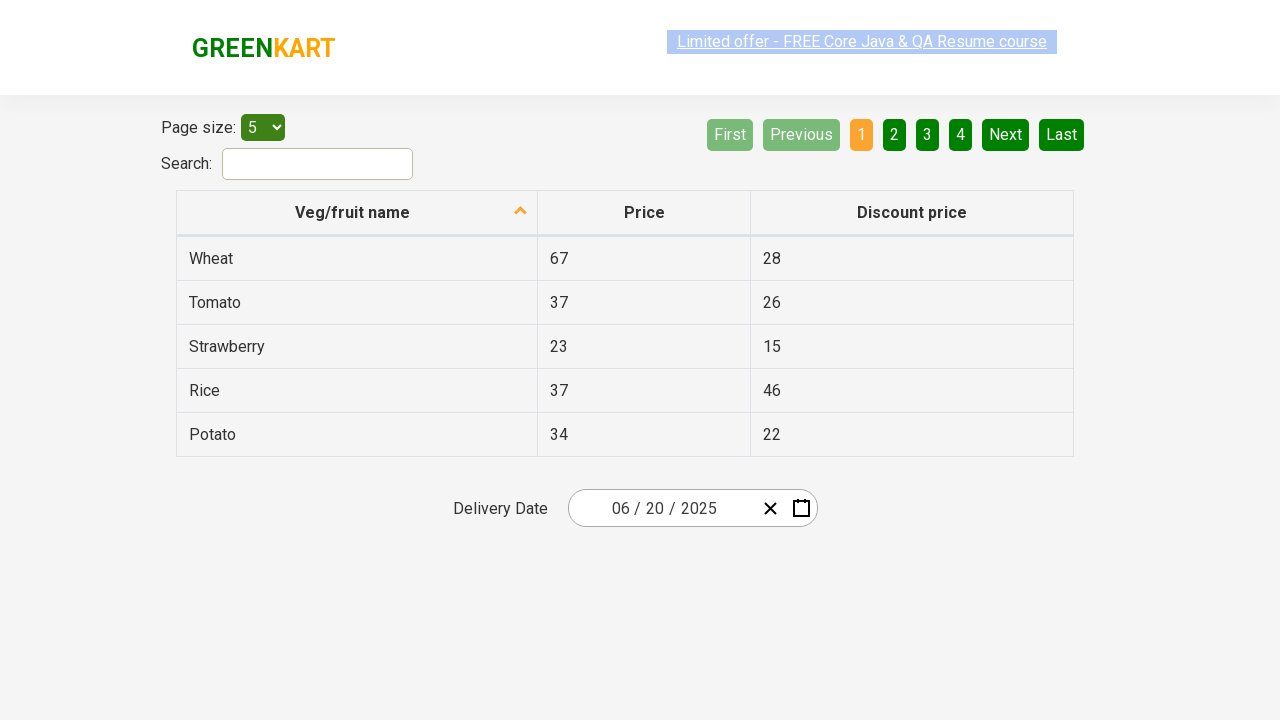

Verified selected date is 6/20/2025
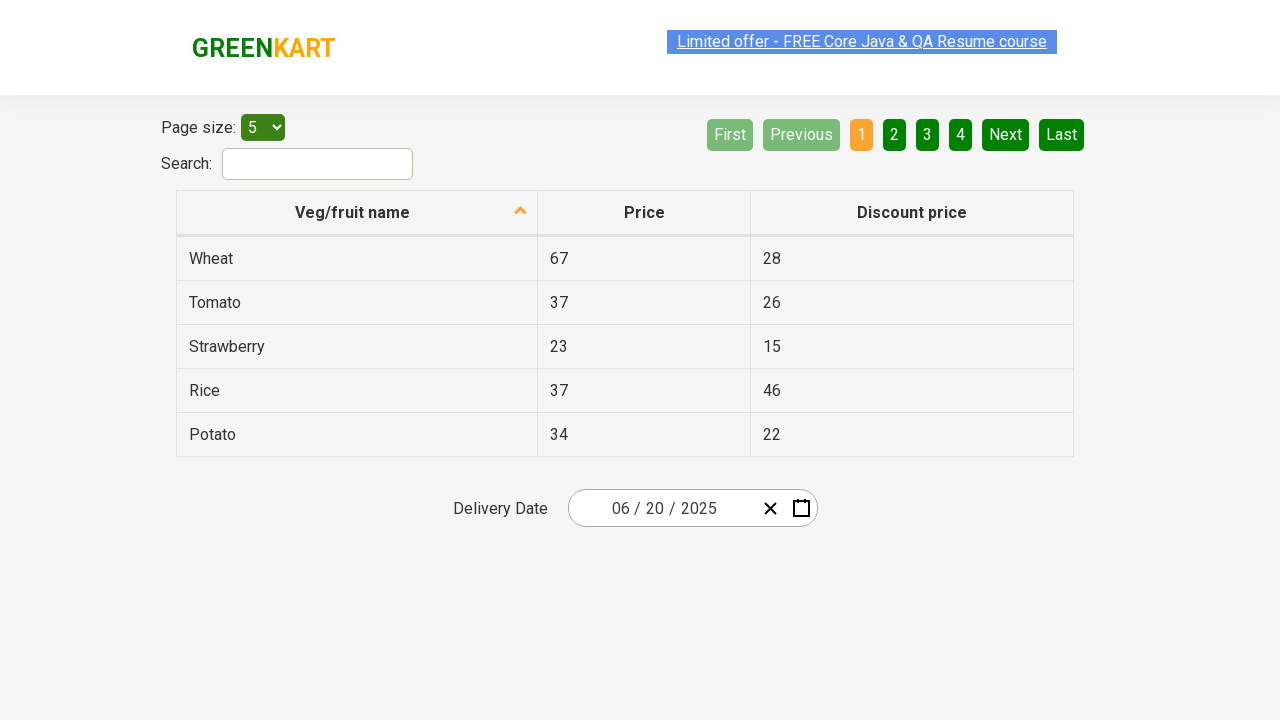

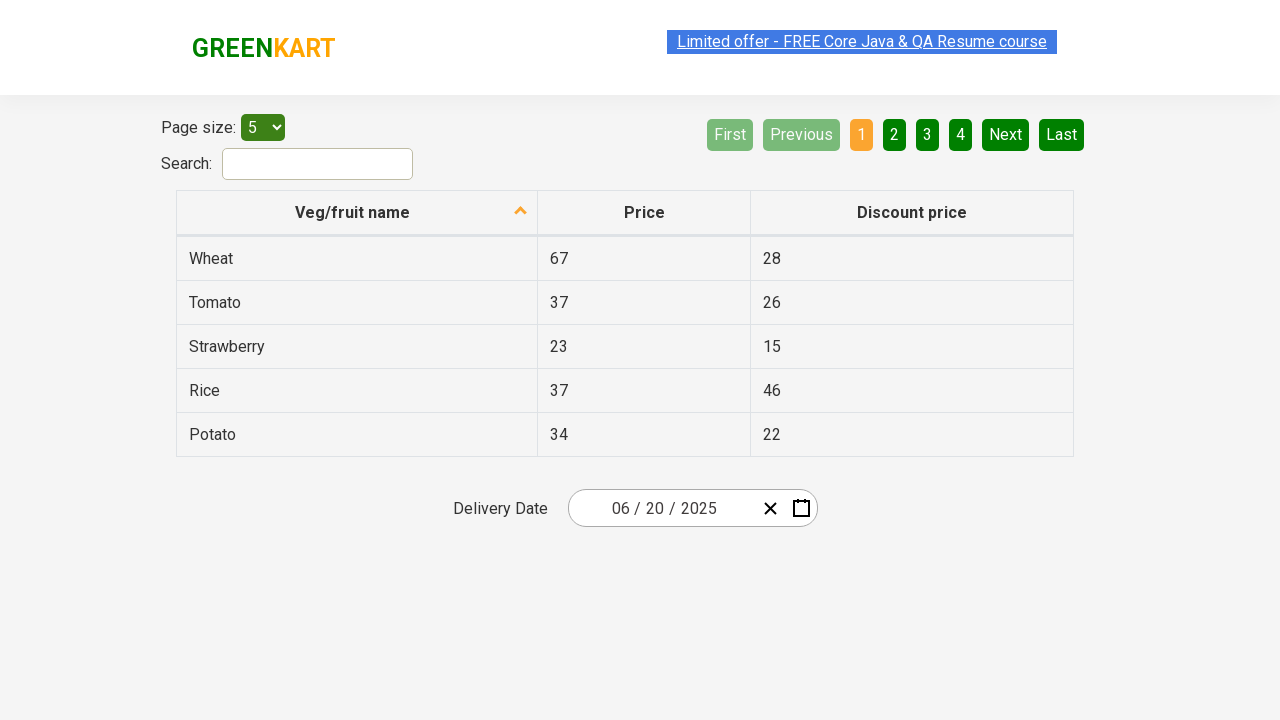